Tests adding jQuery Growl notifications to a page by injecting jQuery, jQuery Growl library, and styles via JavaScript, then displays various notification messages (default, error, notice, warning) on the page.

Starting URL: https://the-internet.herokuapp.com

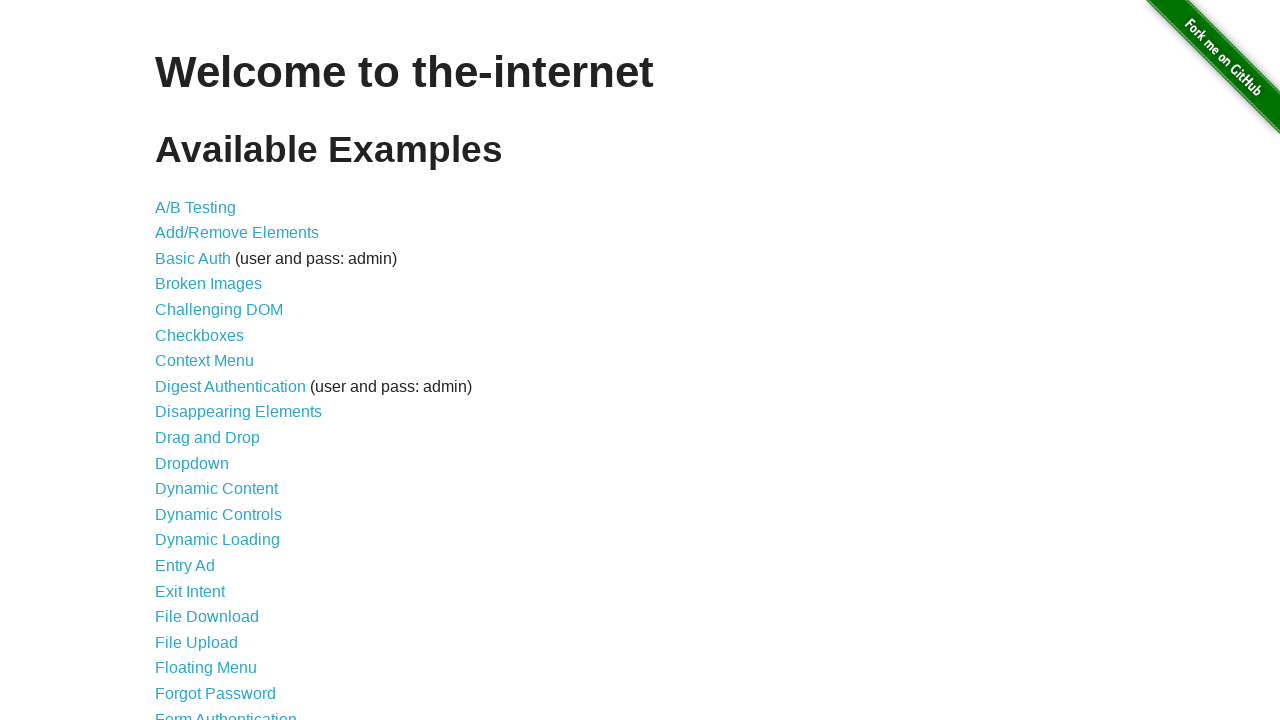

Injected jQuery library into page
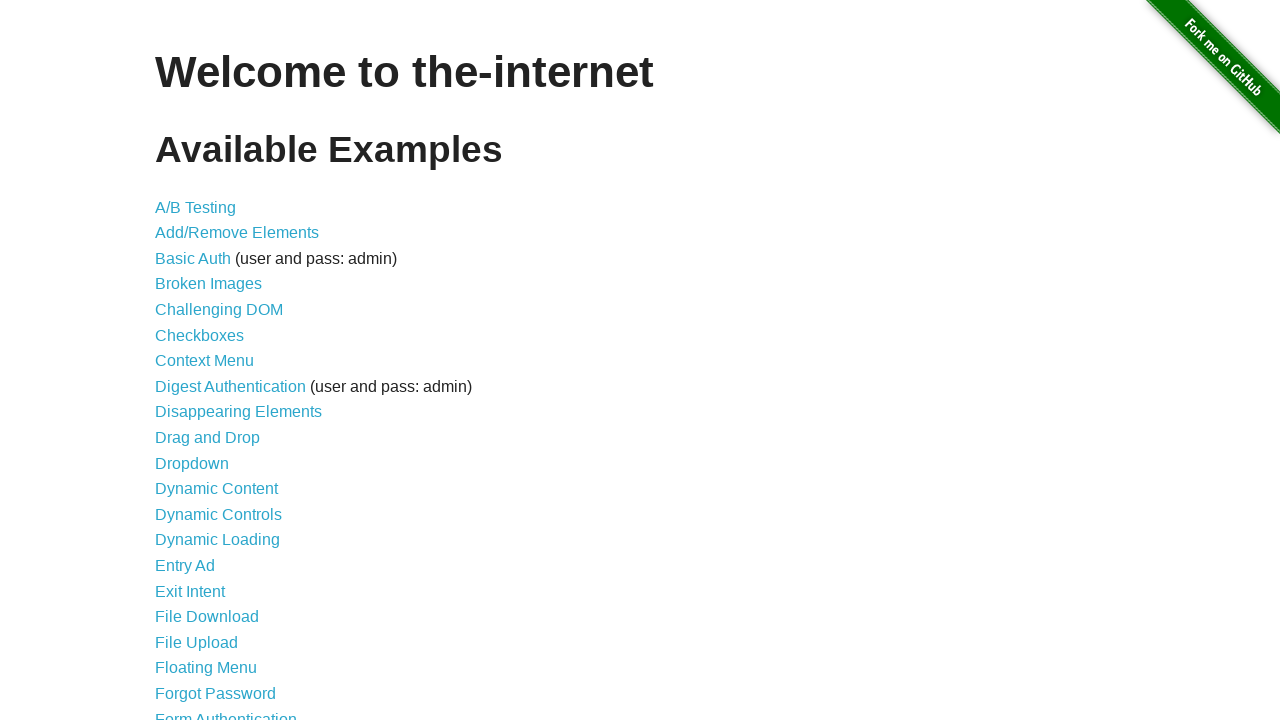

jQuery loaded and ready
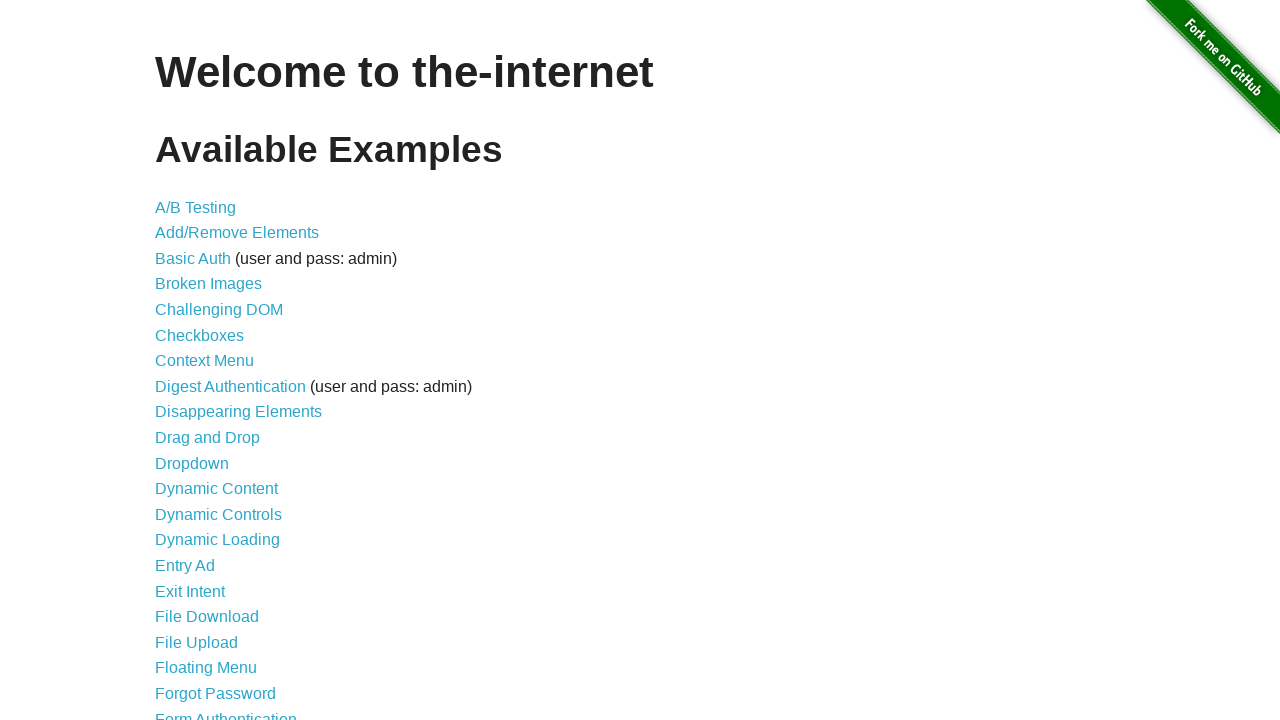

jQuery Growl library injected into page
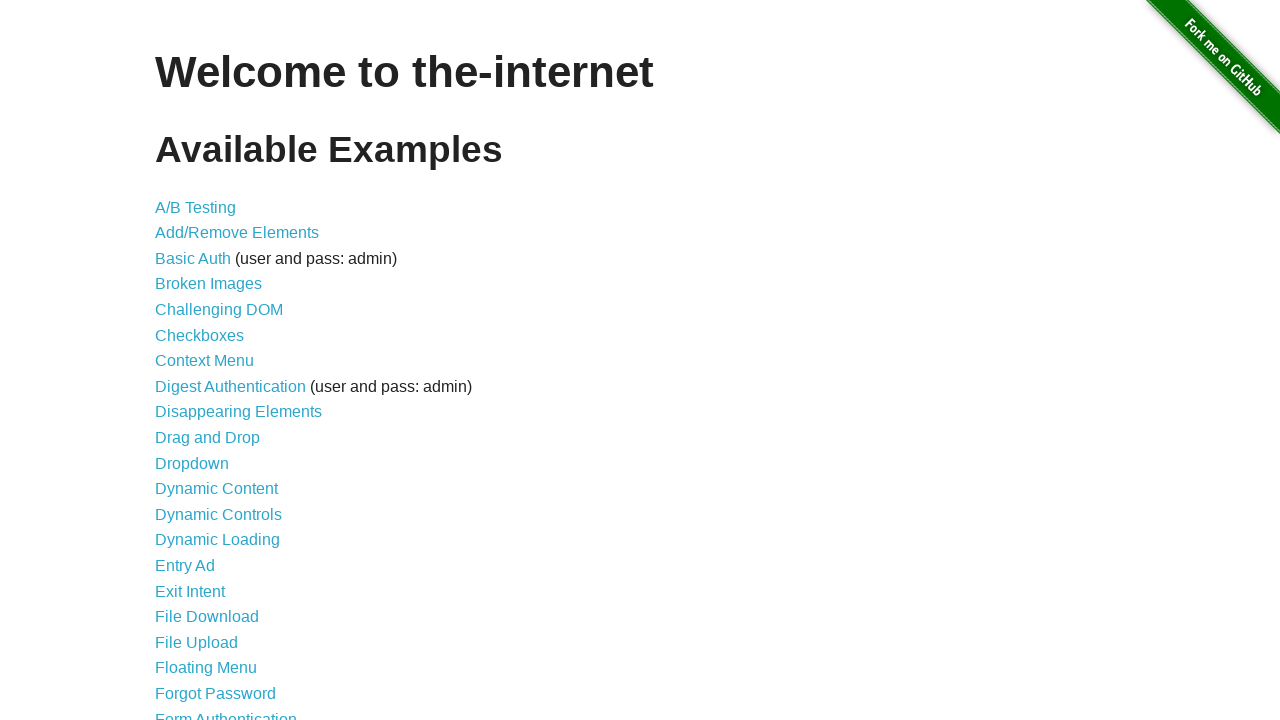

jQuery Growl CSS styles added to page
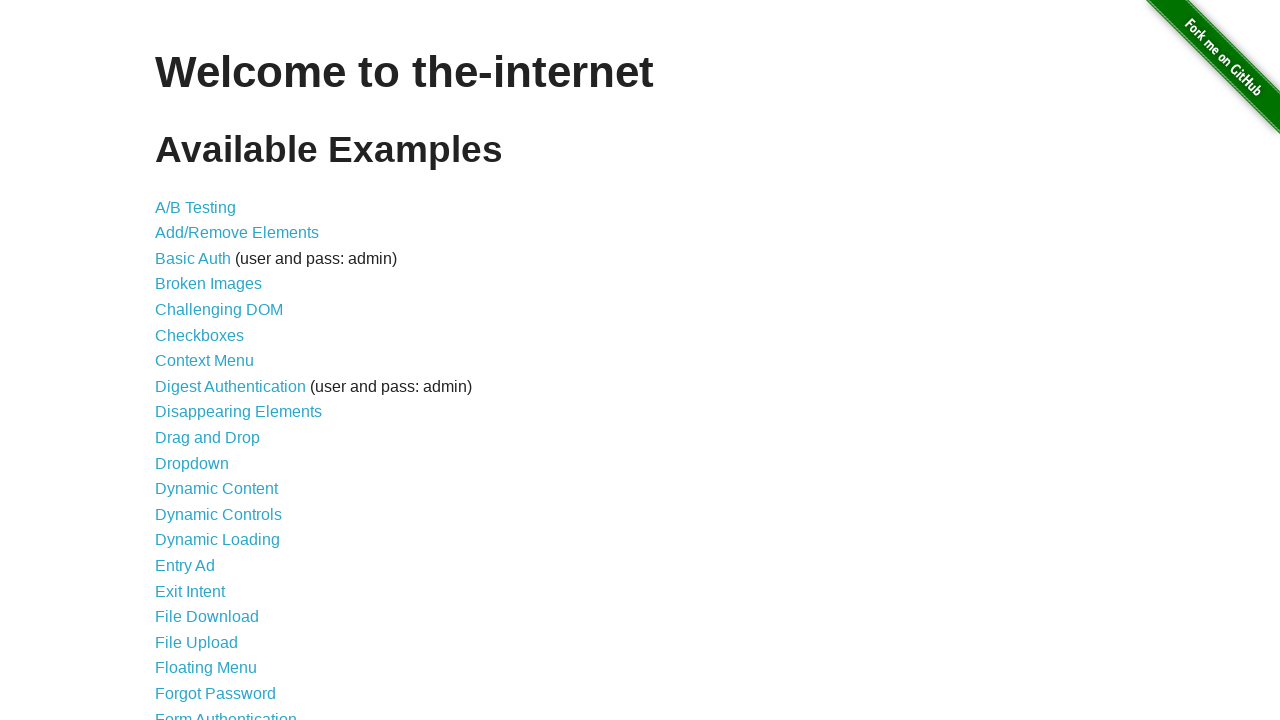

Waited 1 second for growl library to fully load
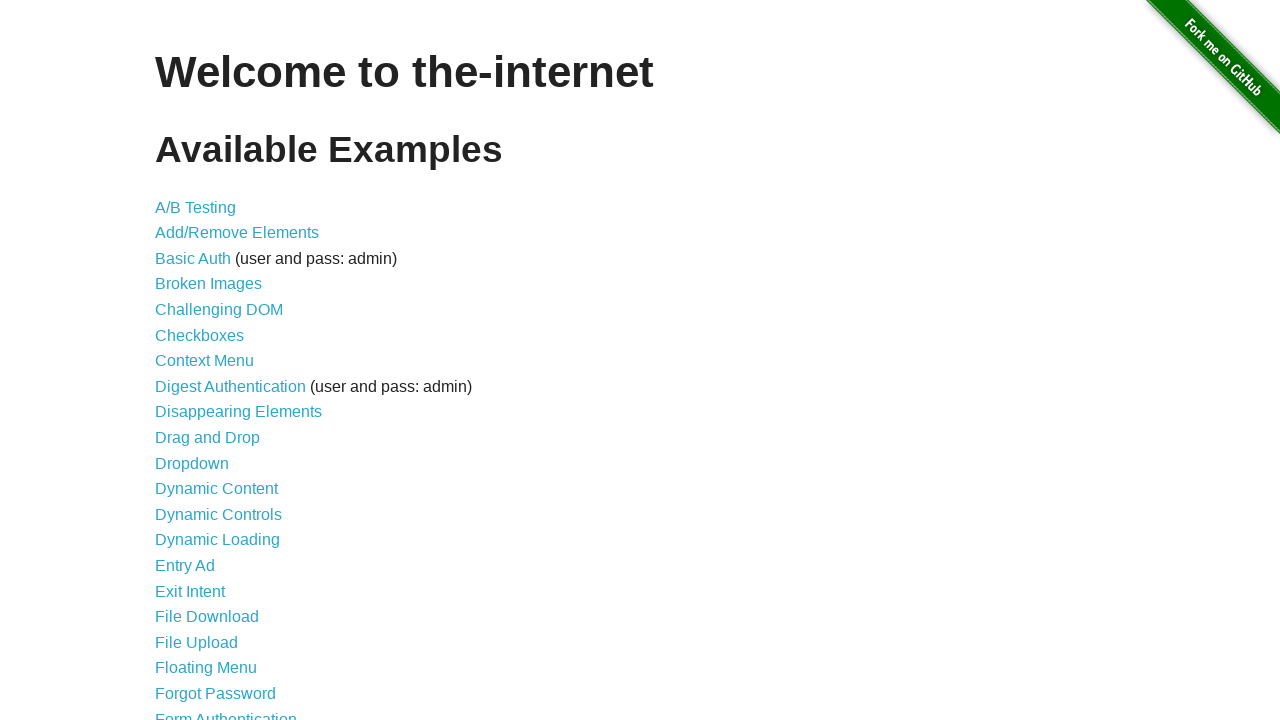

Displayed default growl notification with title 'GET' and message '/'
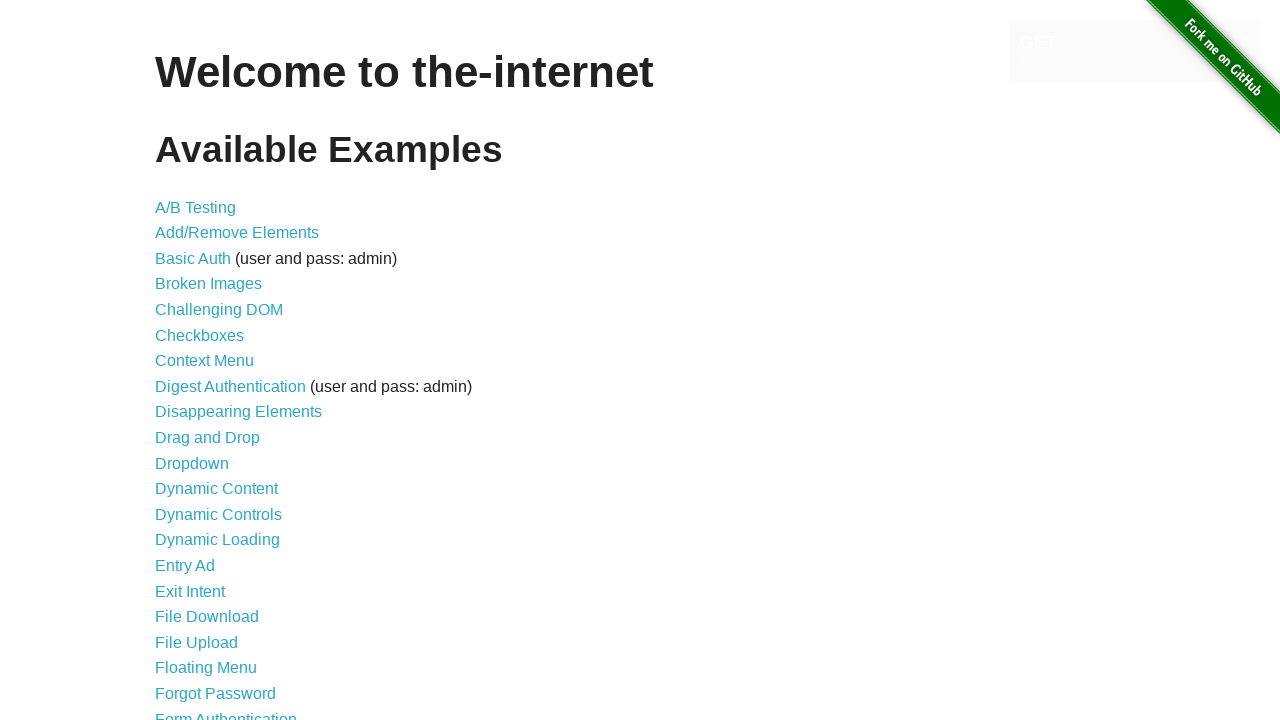

Displayed error growl notification
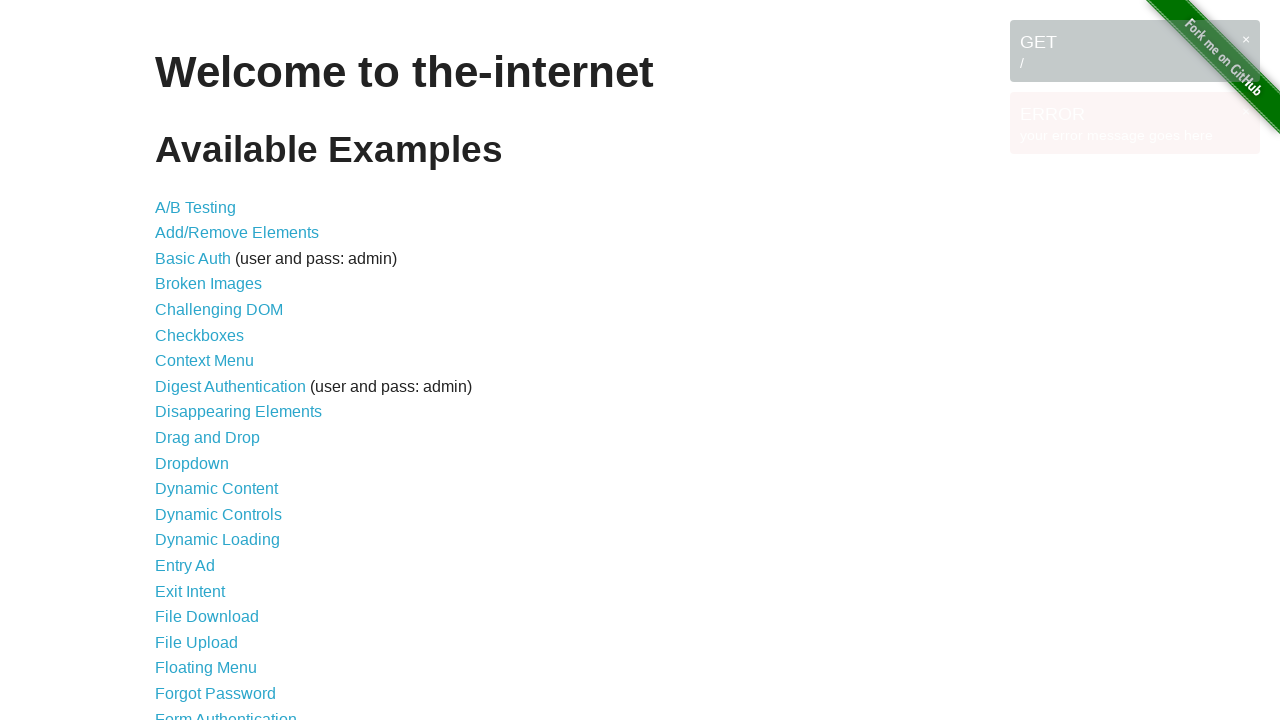

Displayed notice growl notification
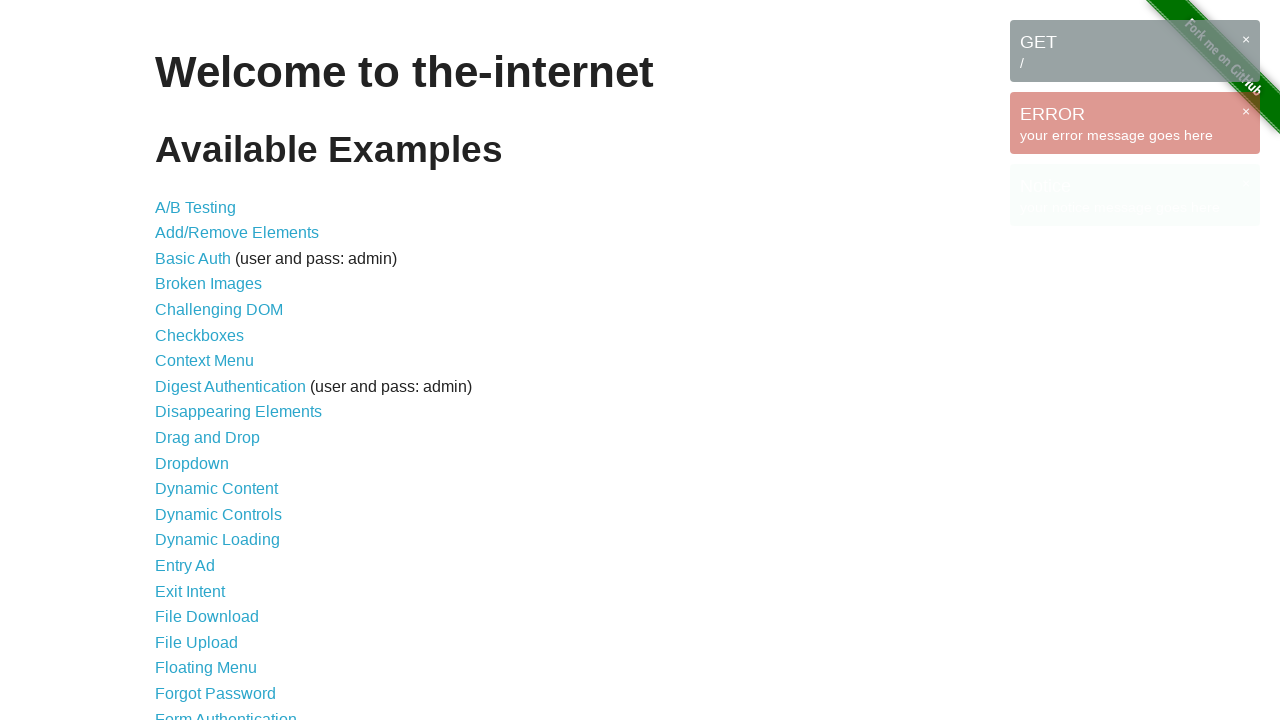

Displayed warning growl notification
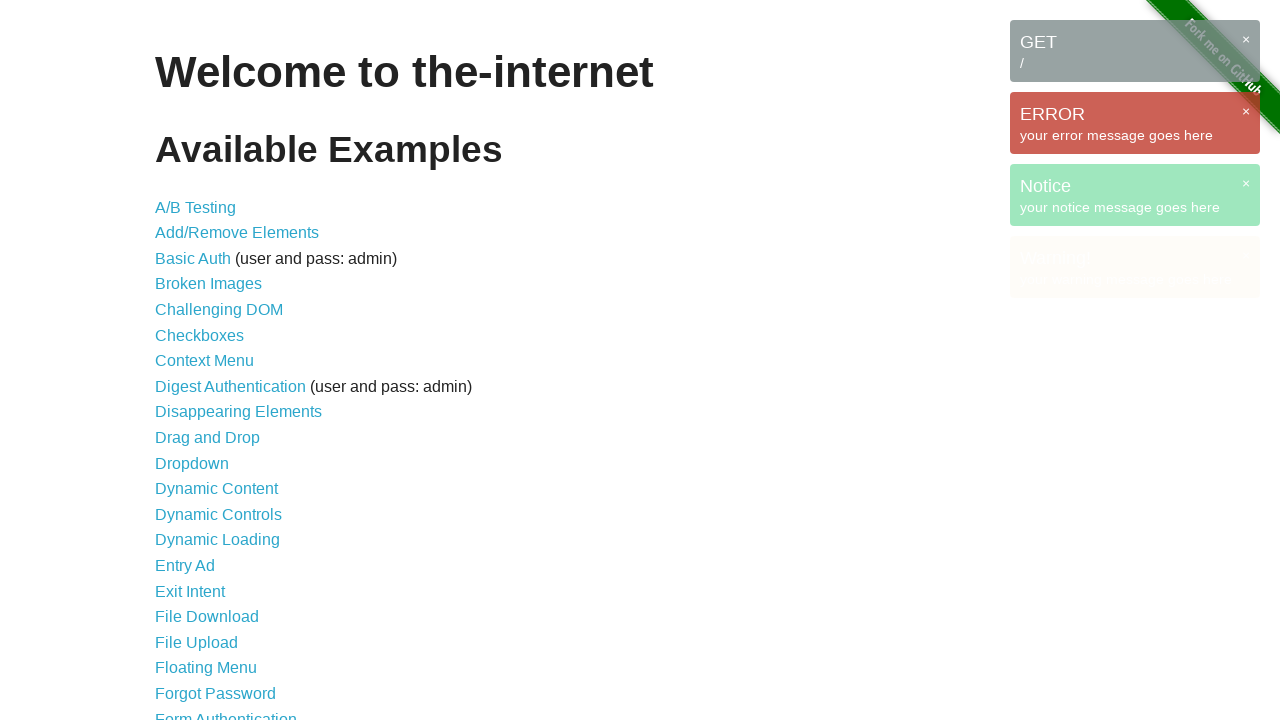

Waited 3 seconds to view all growl notifications
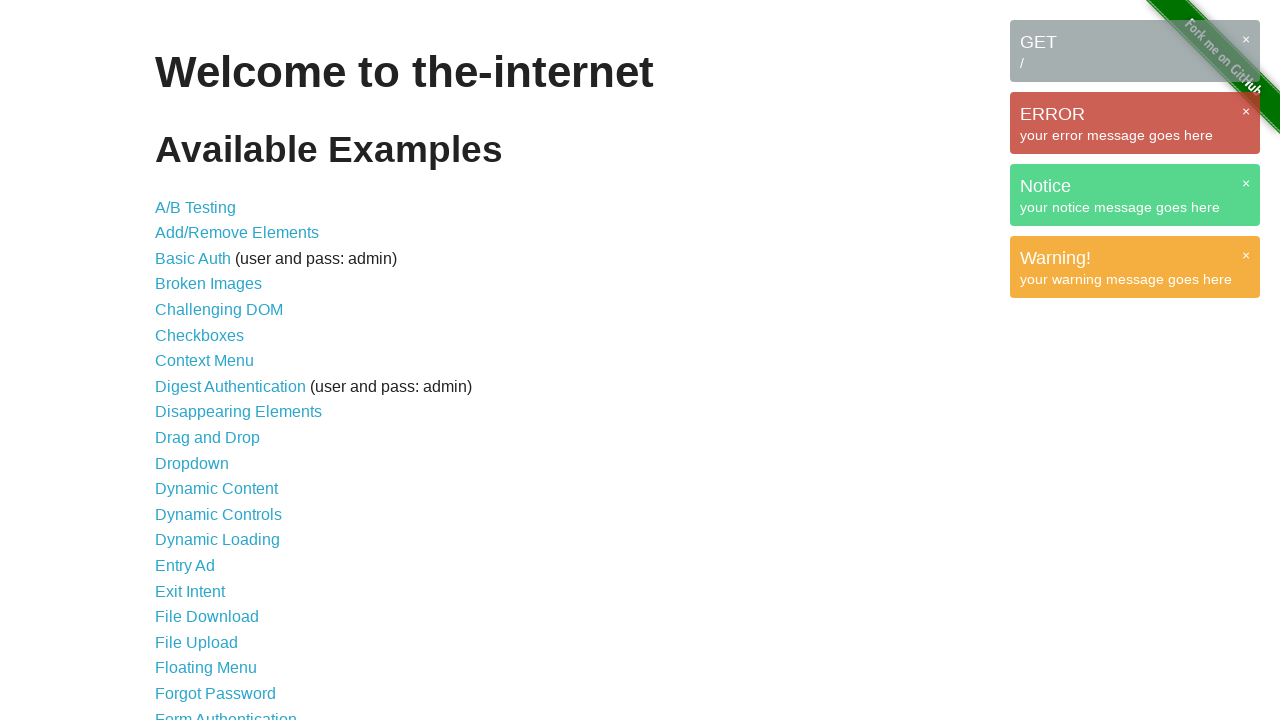

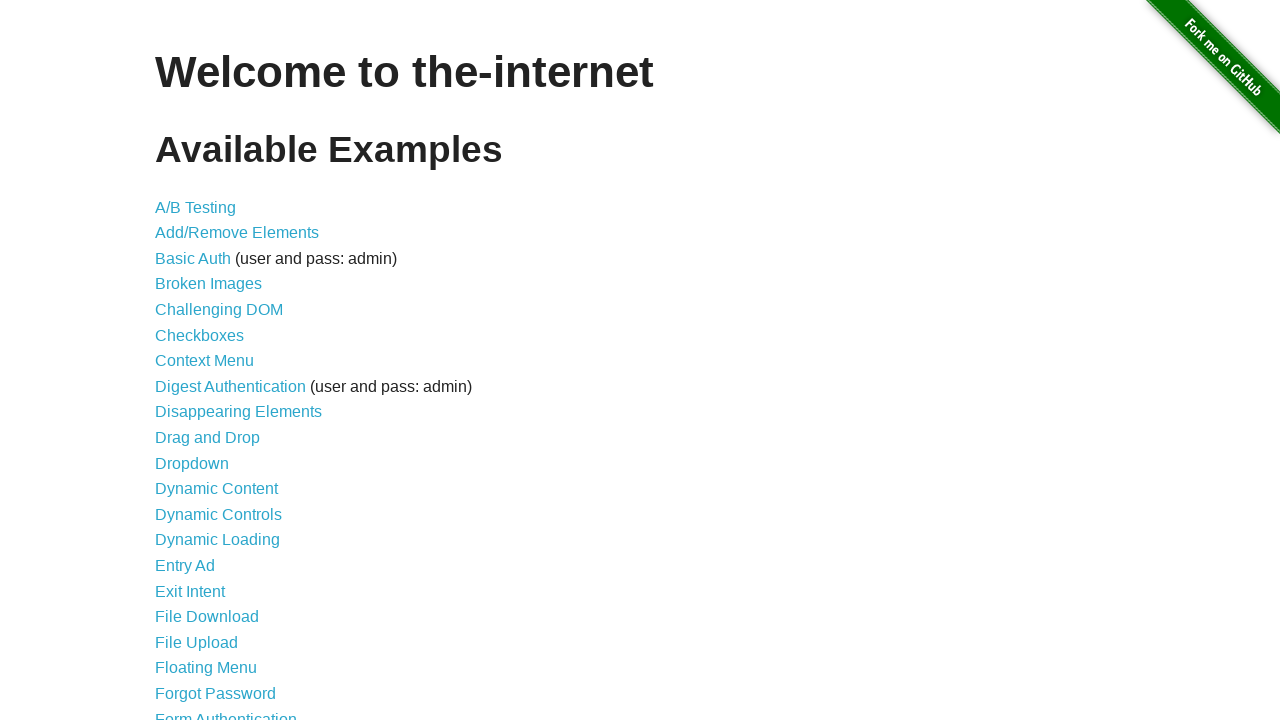